Tests finding and clicking a link by calculated text, then fills out a form with personal information (name, last name, city, country) and submits it.

Starting URL: http://suninjuly.github.io/find_link_text

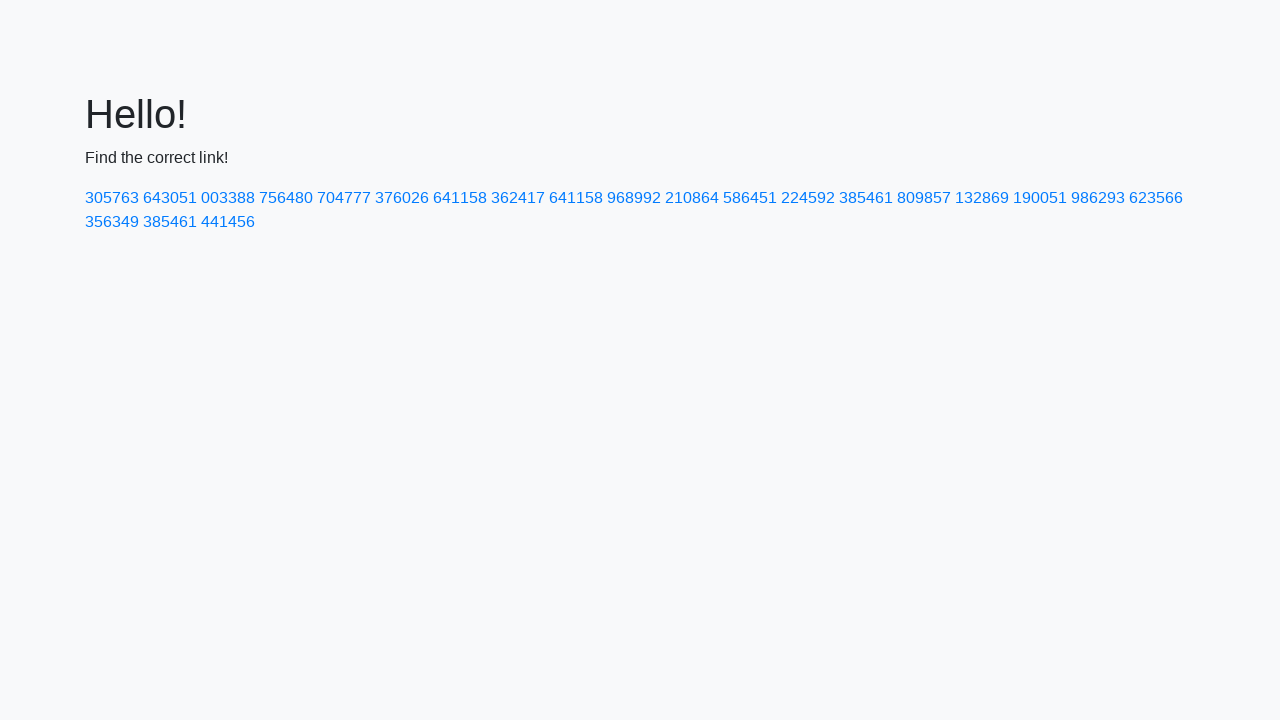

Clicked link with calculated text '224592' at (808, 198) on text=224592
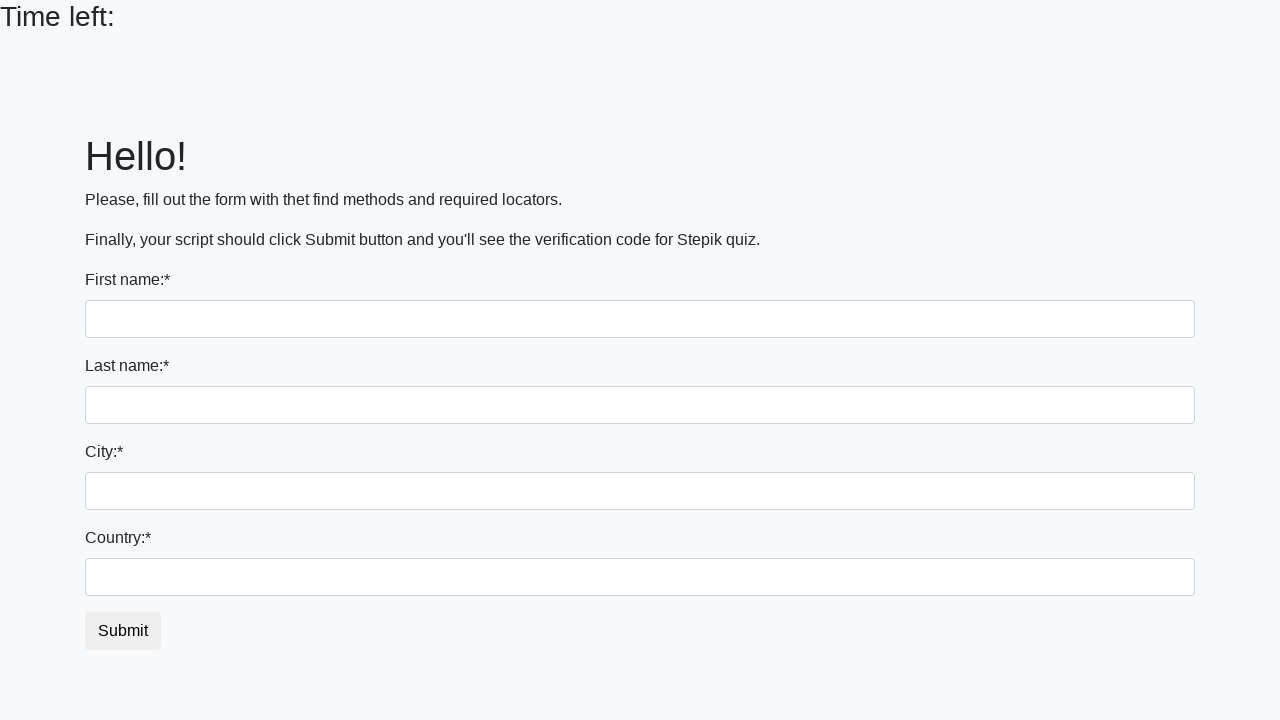

Filled in first name field with 'Ivan' on input
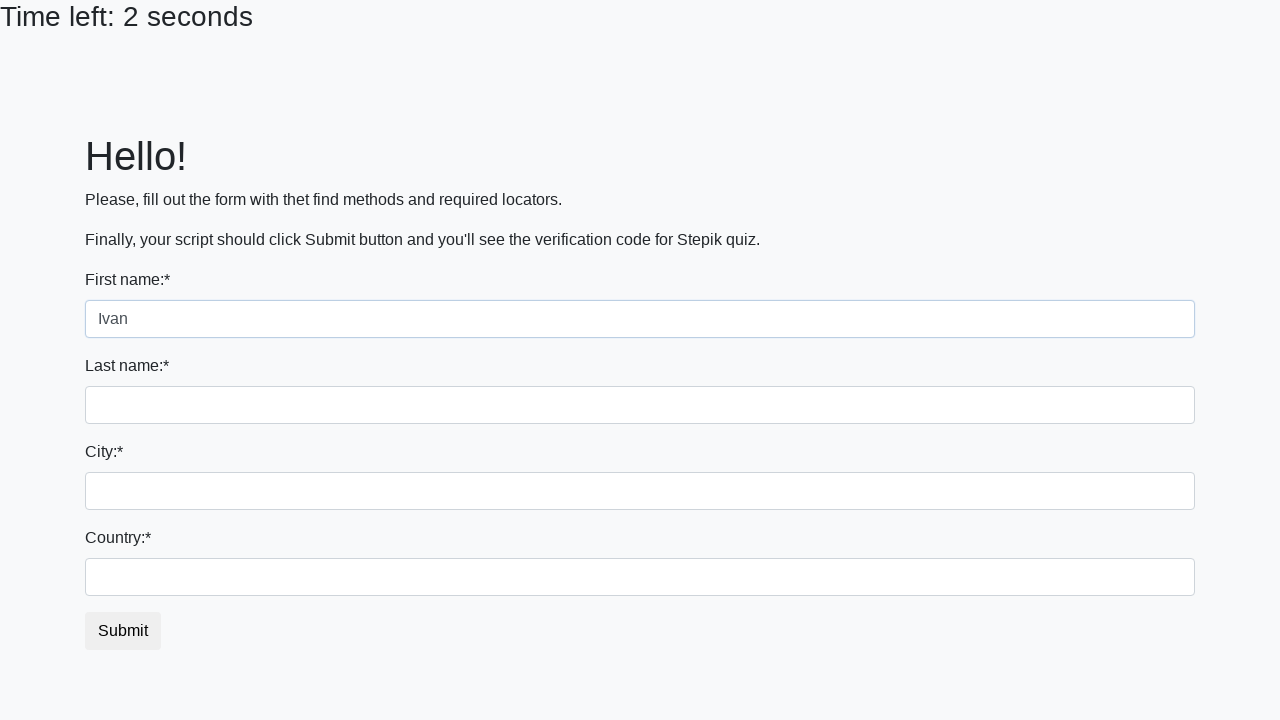

Filled in last name field with 'Petrov' on input[name='last_name']
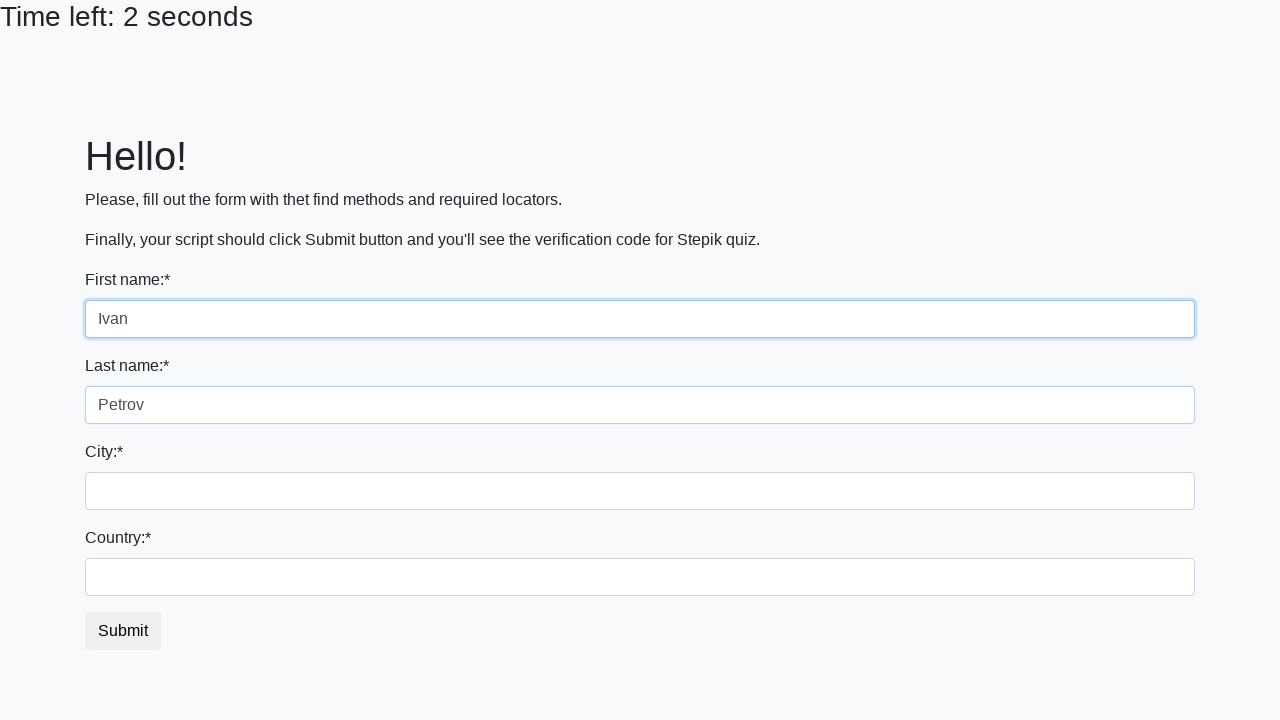

Filled in city field with 'Smolensk' on .city
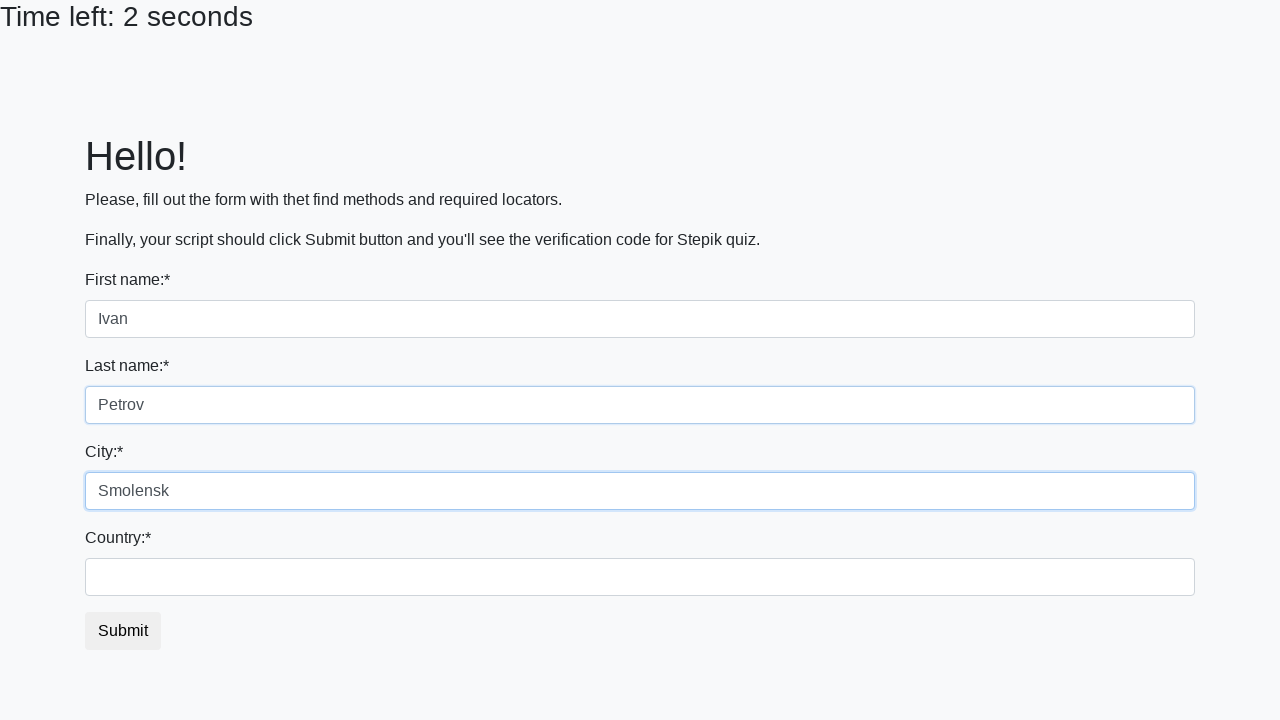

Filled in country field with 'Russia' on #country
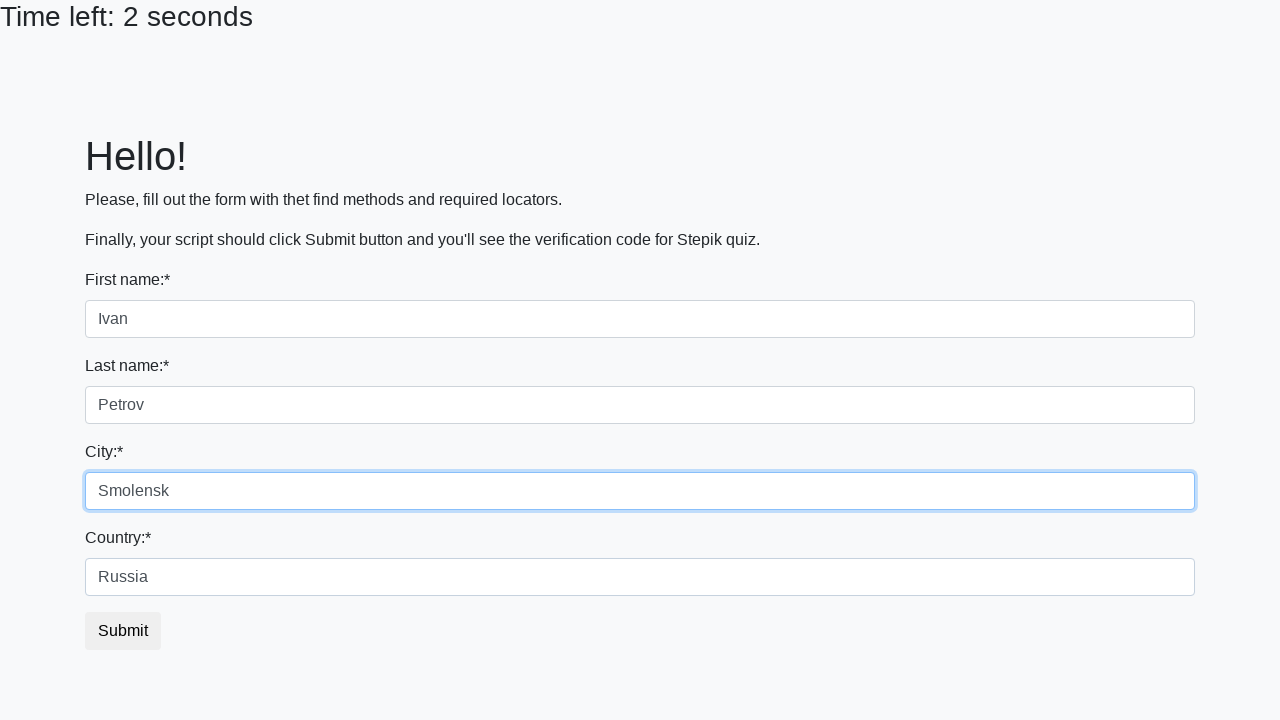

Clicked the submit button at (123, 631) on button.btn
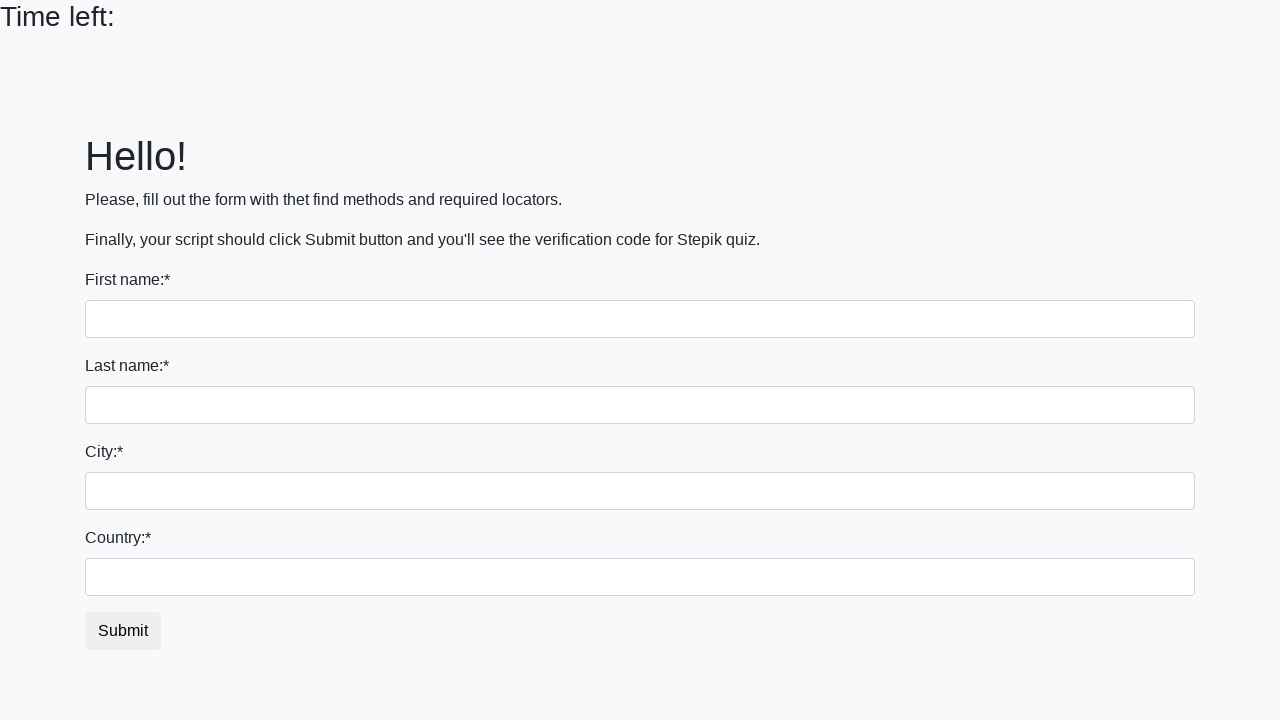

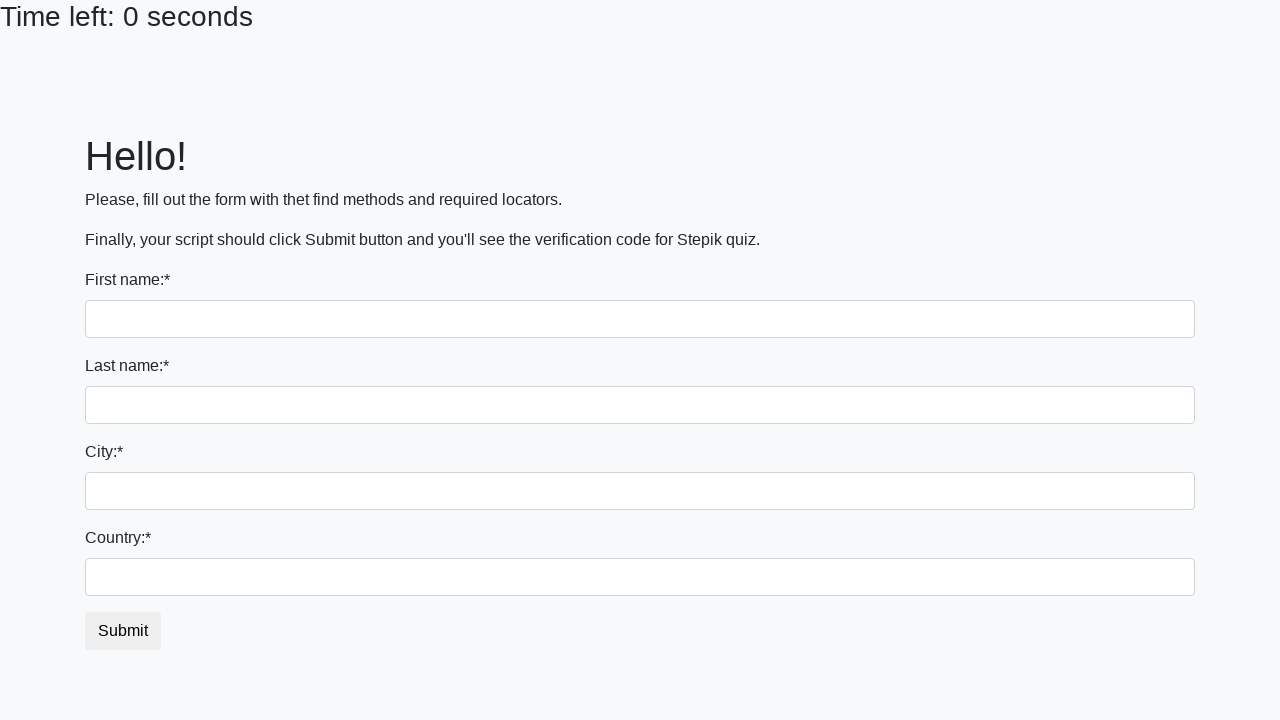